Navigates to Yahoo Transit train information page and checks for train delay status indicators (.trouble or .normal elements)

Starting URL: https://transit.yahoo.co.jp/diainfo/31/0

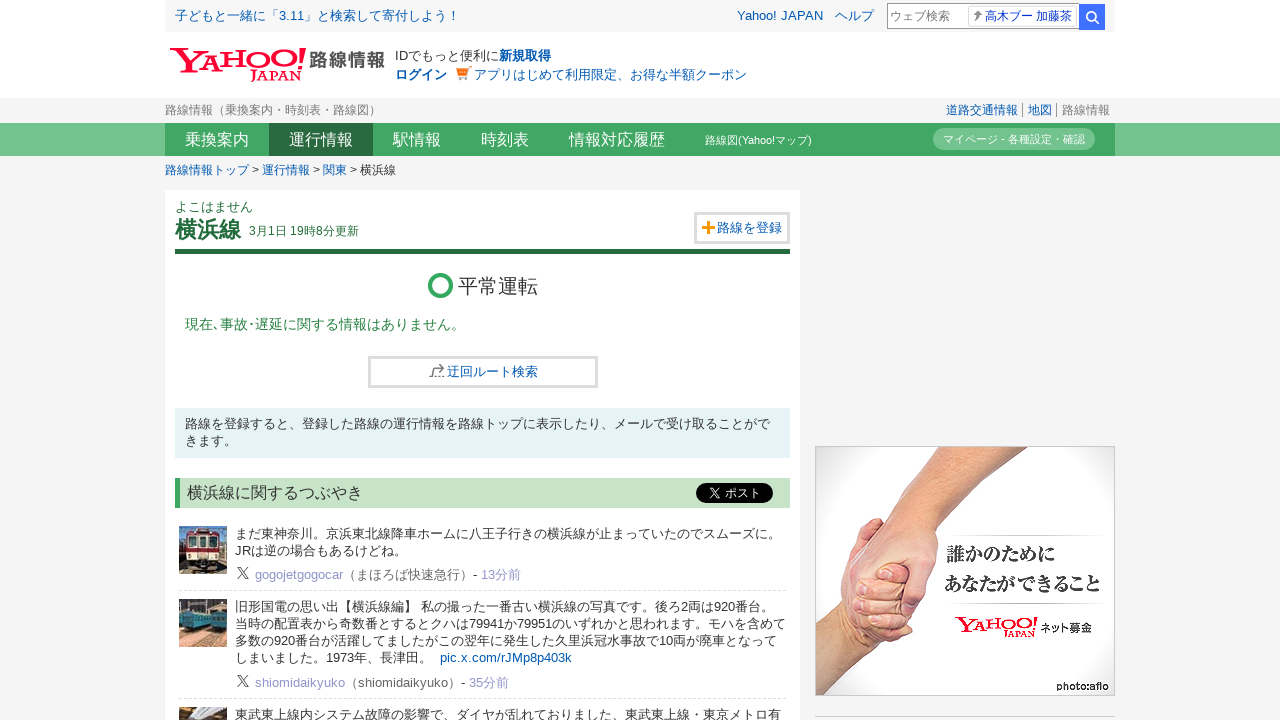

Located trouble status indicators
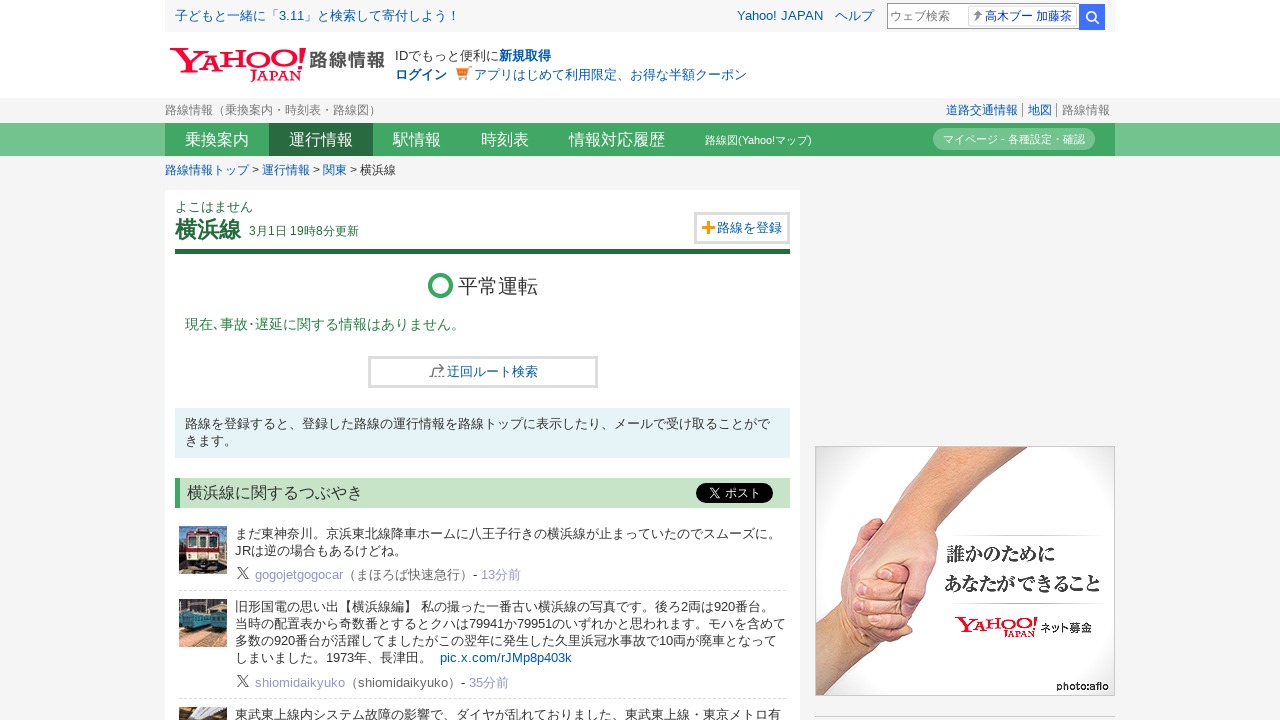

Located normal status indicators
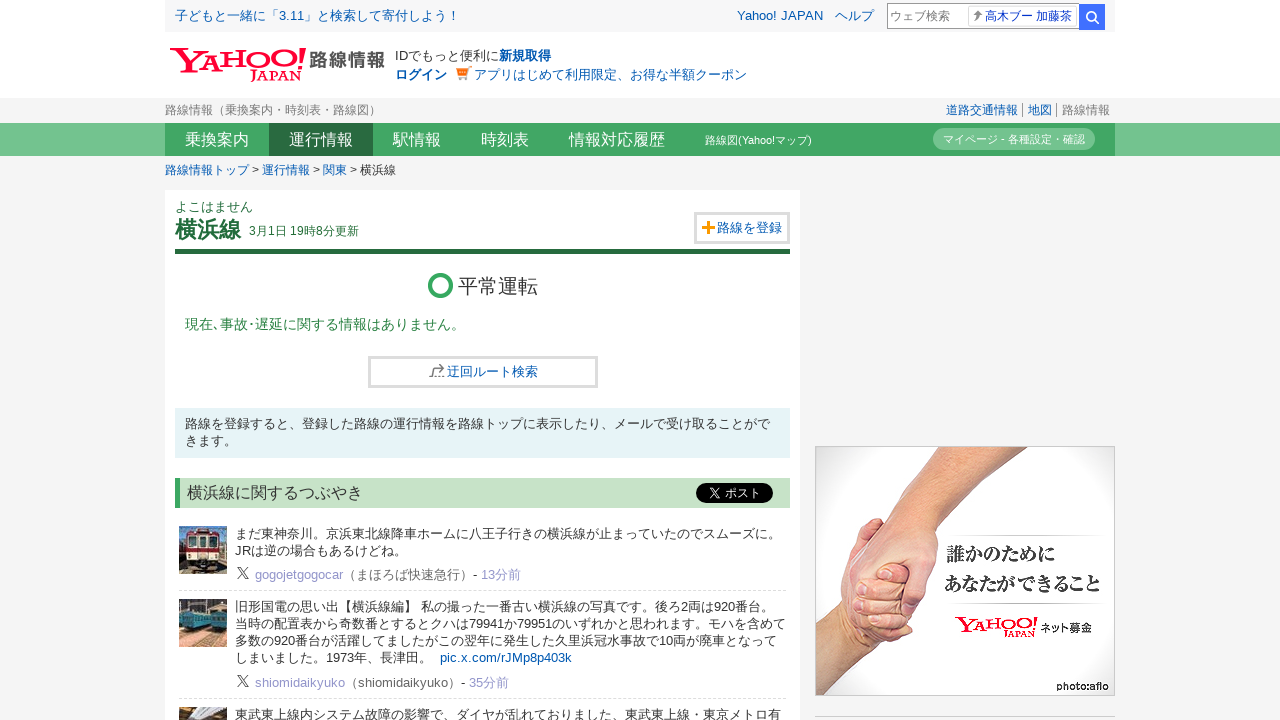

Train delay status indicators loaded on Yahoo Transit page
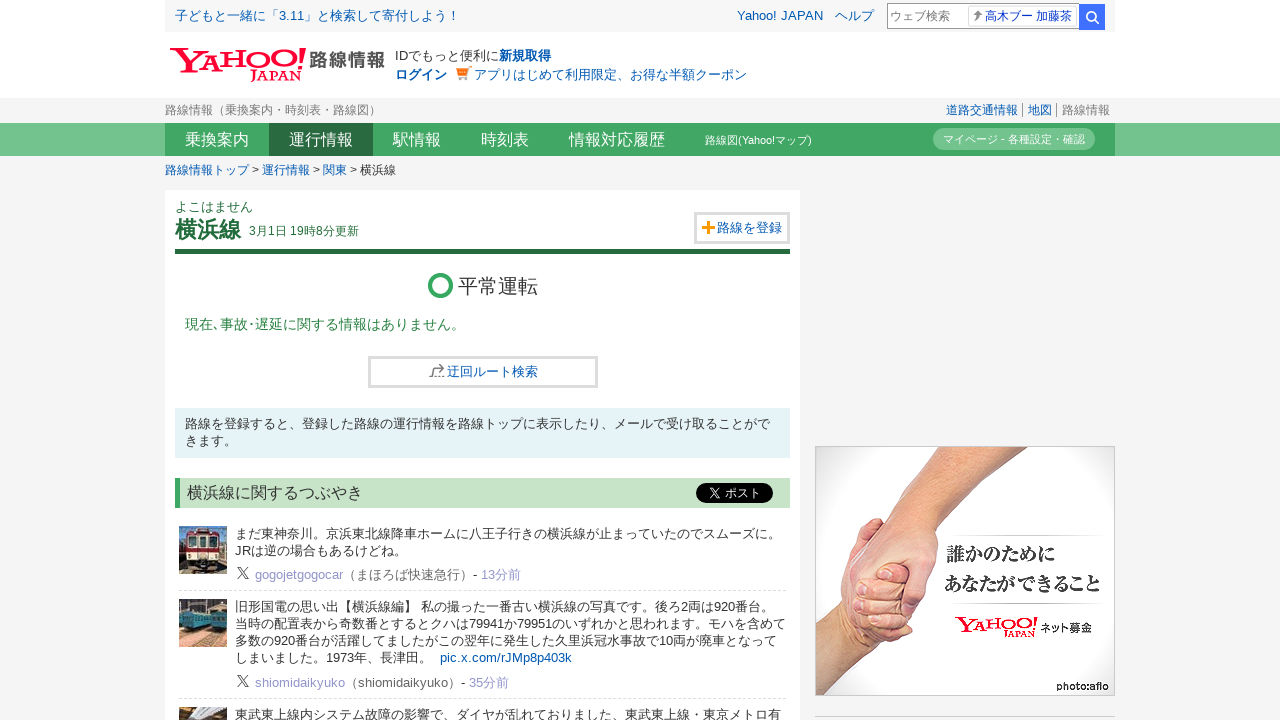

Navigated to second train line information page
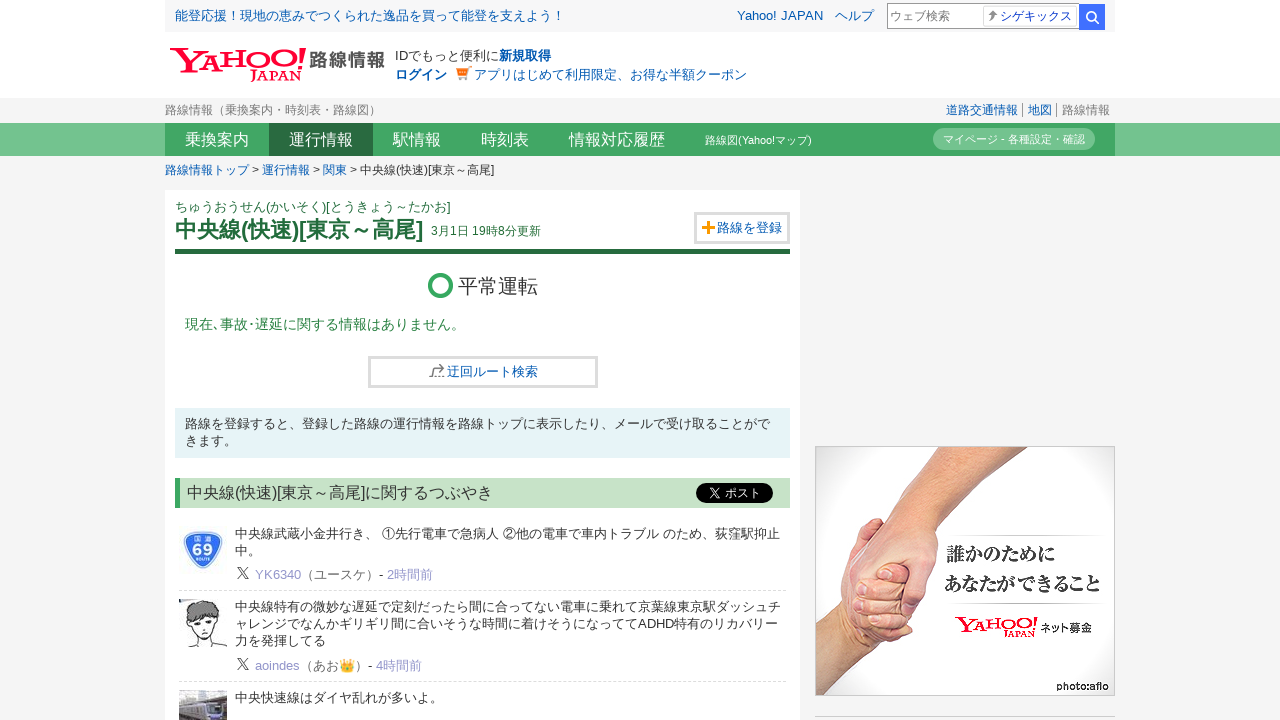

Train delay status indicators loaded on second train line page
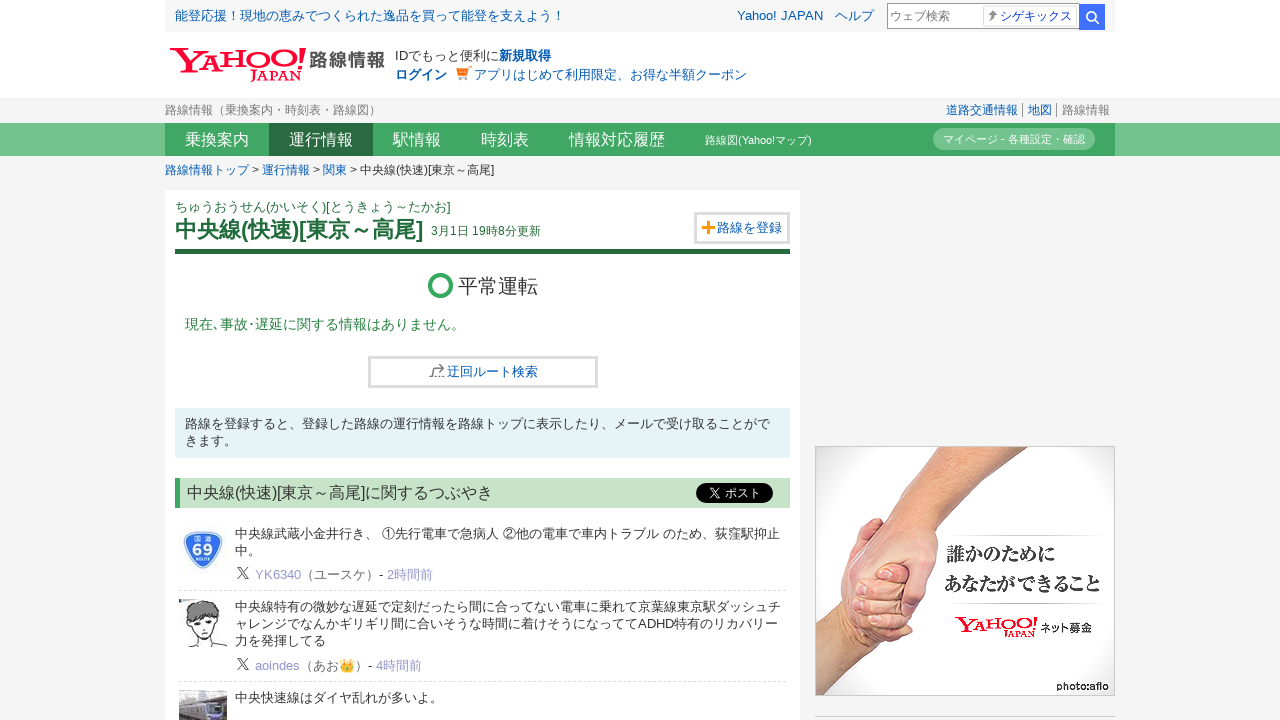

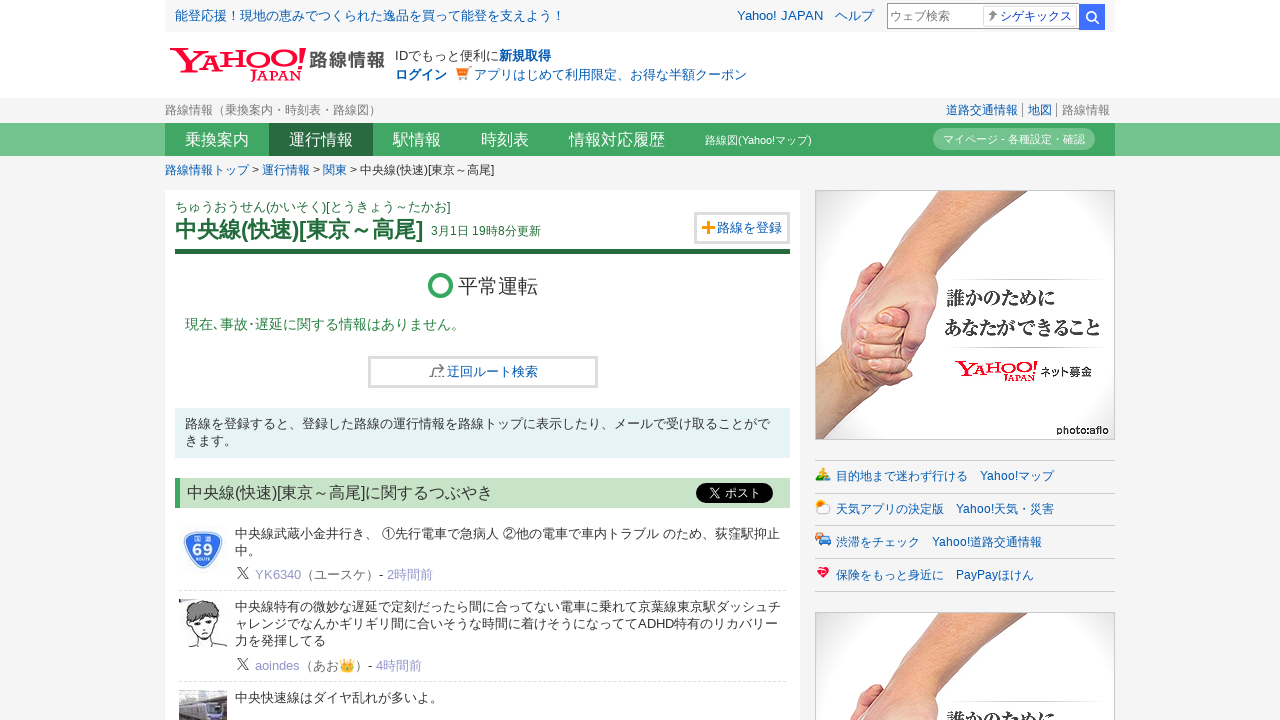